Tests geolocation functionality by clicking a button to display fake GPS coordinates

Starting URL: https://the-internet.herokuapp.com/geolocation

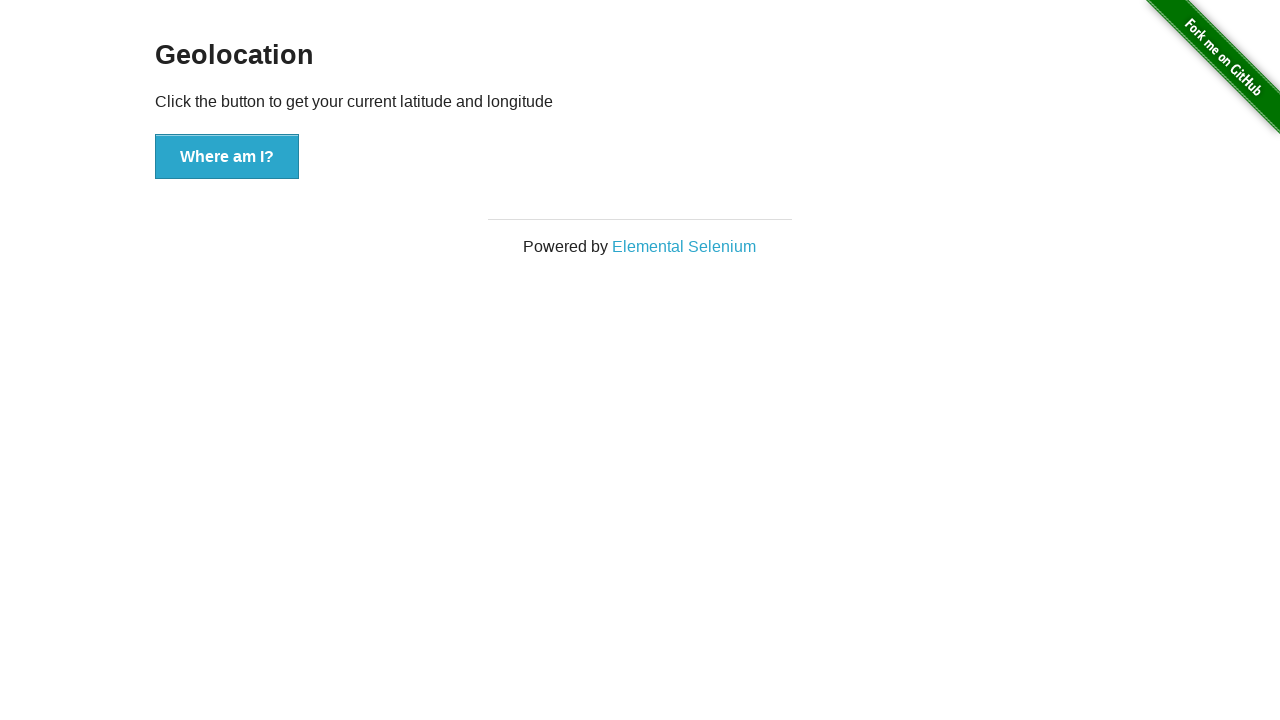

Granted geolocation permission to the browser context
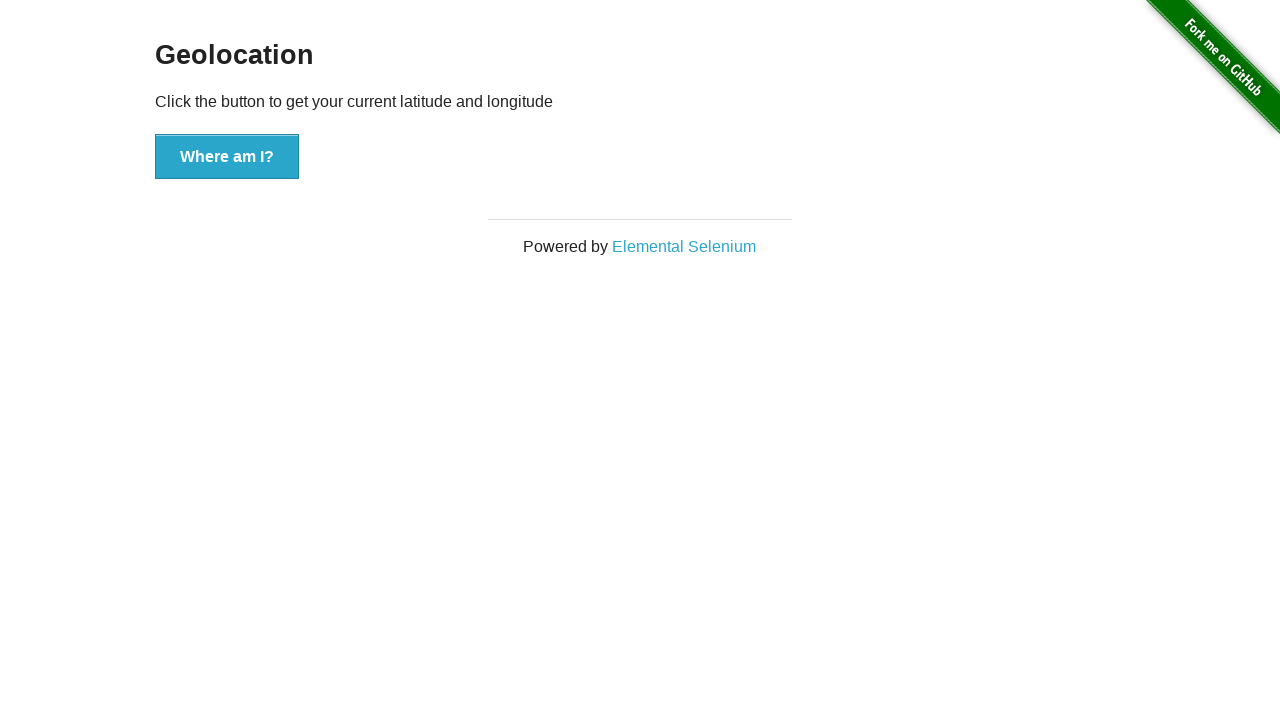

Set fake geolocation to latitude 37.386052, longitude -122.083851
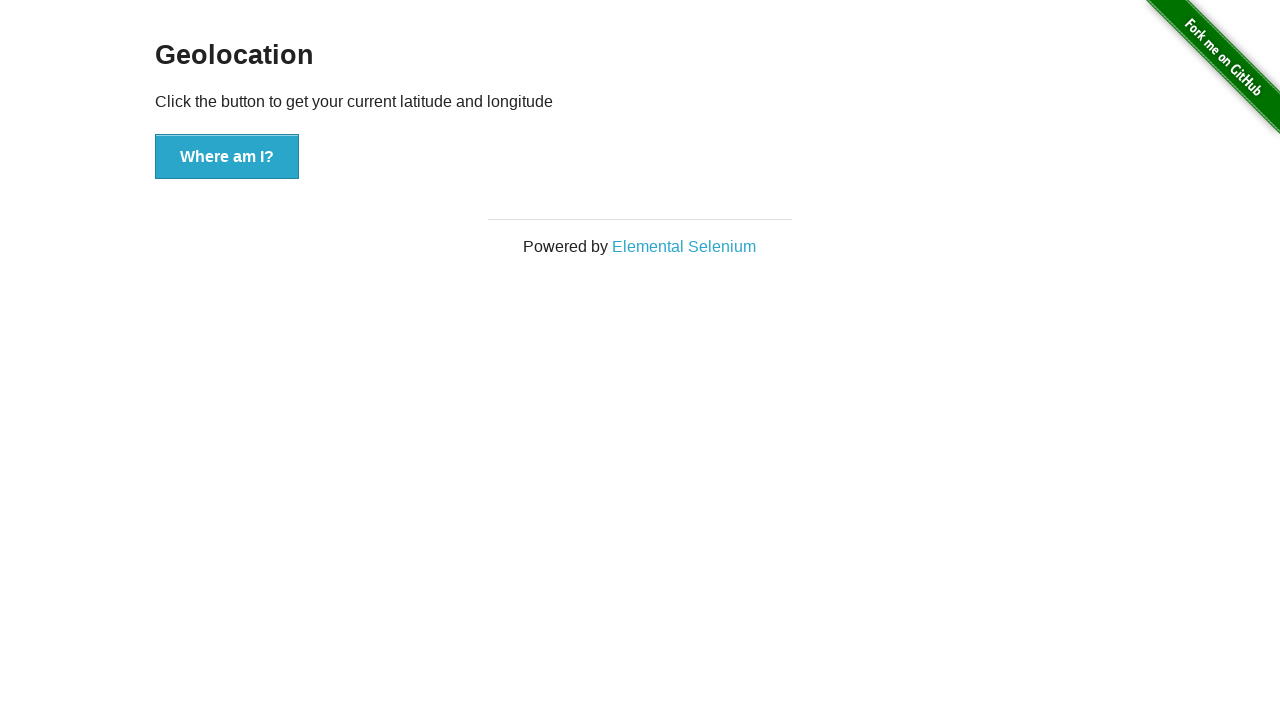

Clicked the 'Where am I?' button to display GPS coordinates at (227, 157) on xpath=//button[.='Where am I?']
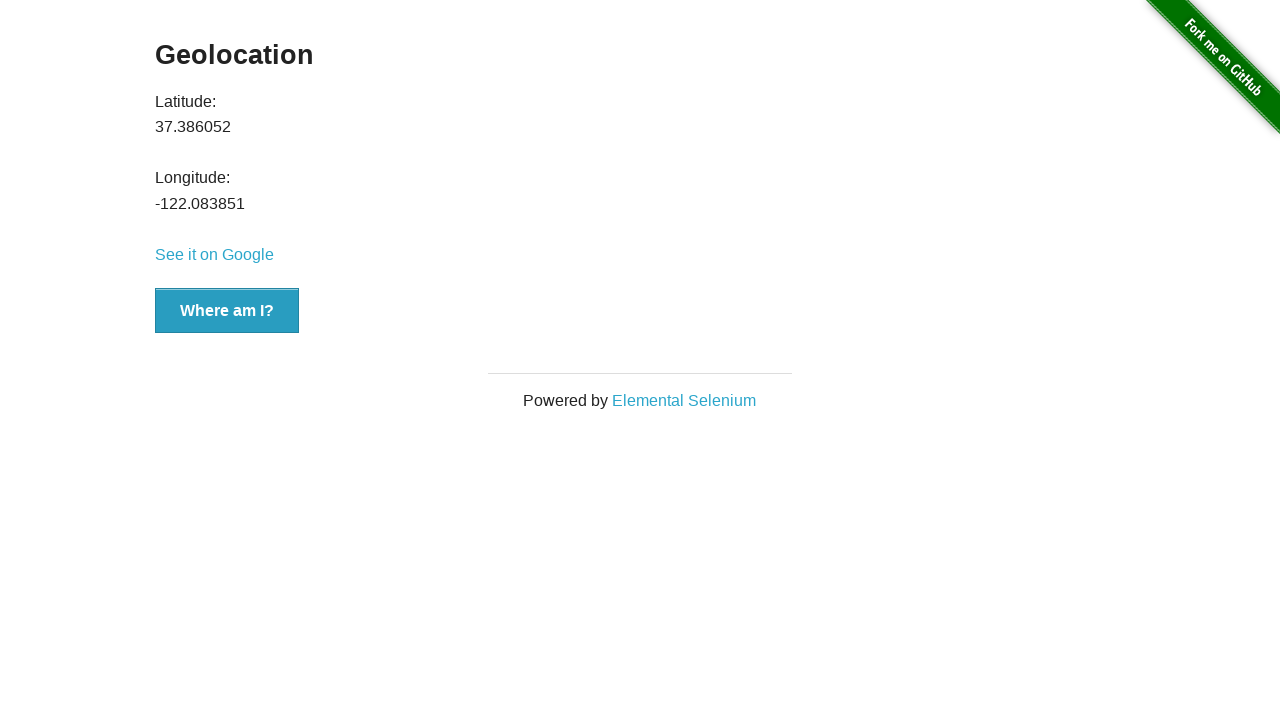

Verified latitude value is 37.386052
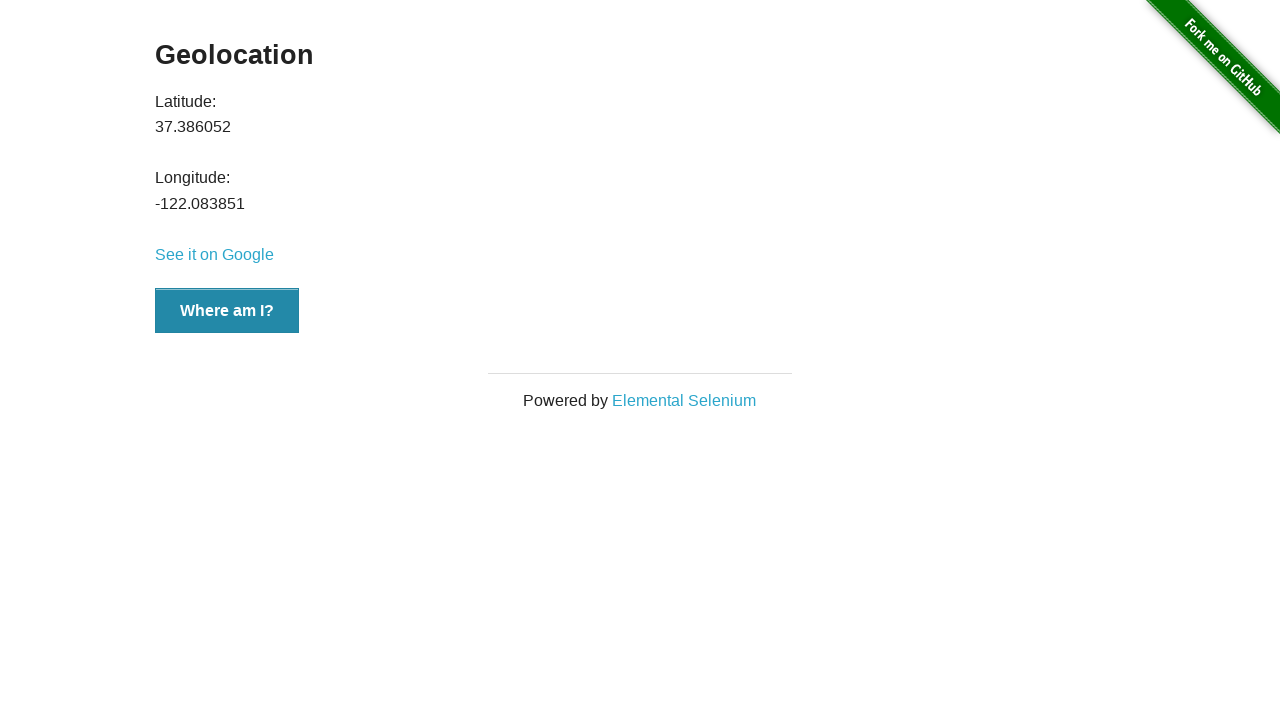

Verified longitude value is -122.083851
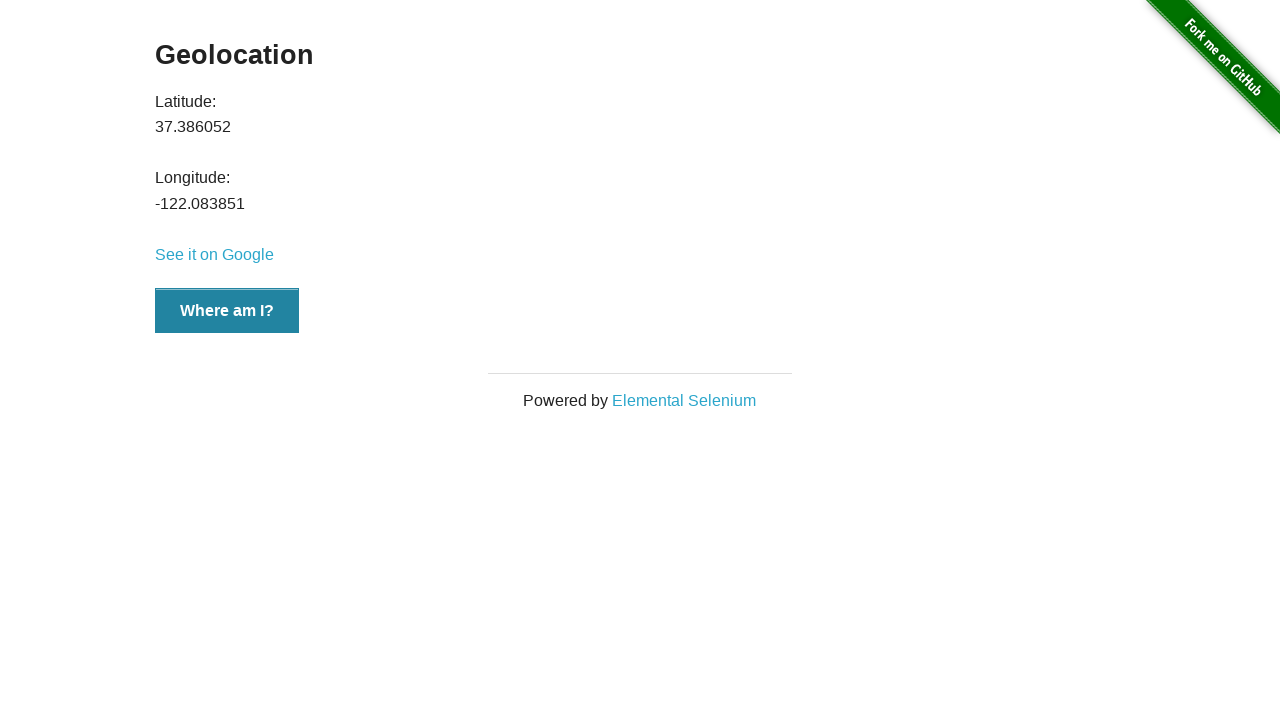

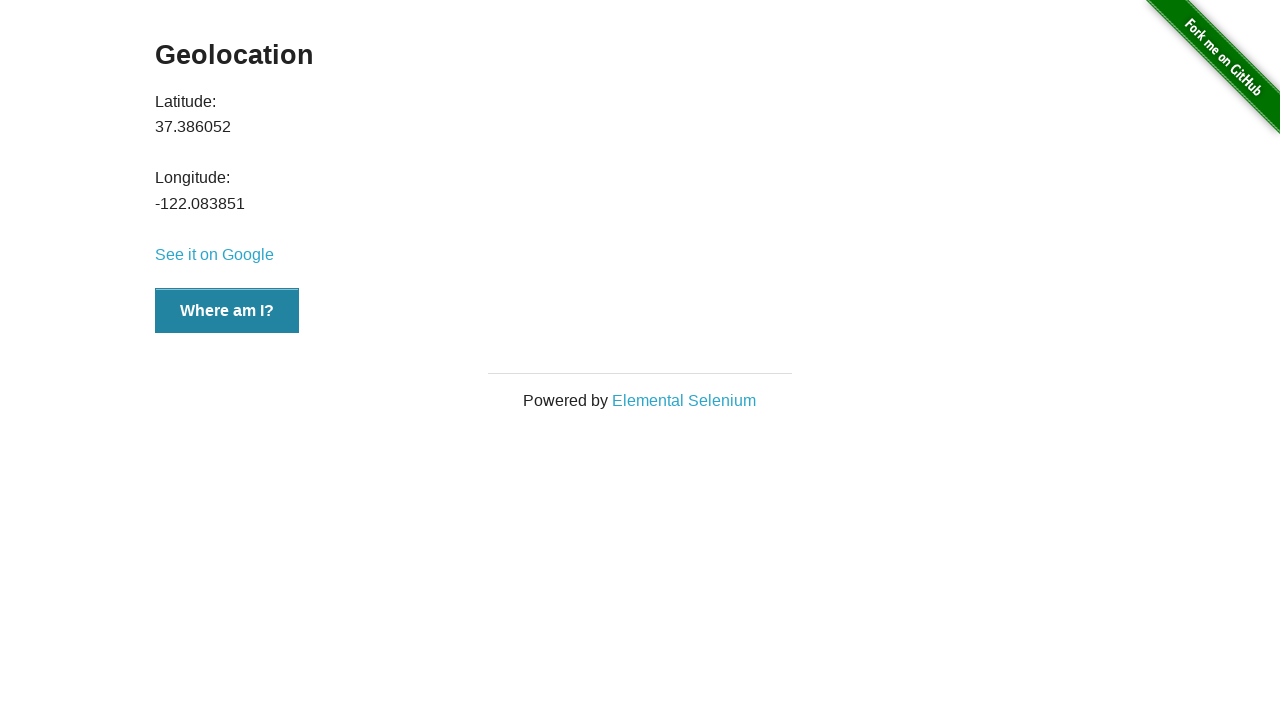